Navigates to two different pages of a laptop accessories category on evomag.ro to verify that pagination returns different content

Starting URL: https://www.evomag.ro/portabile-accesorii-laptop/filtru/pagina:2

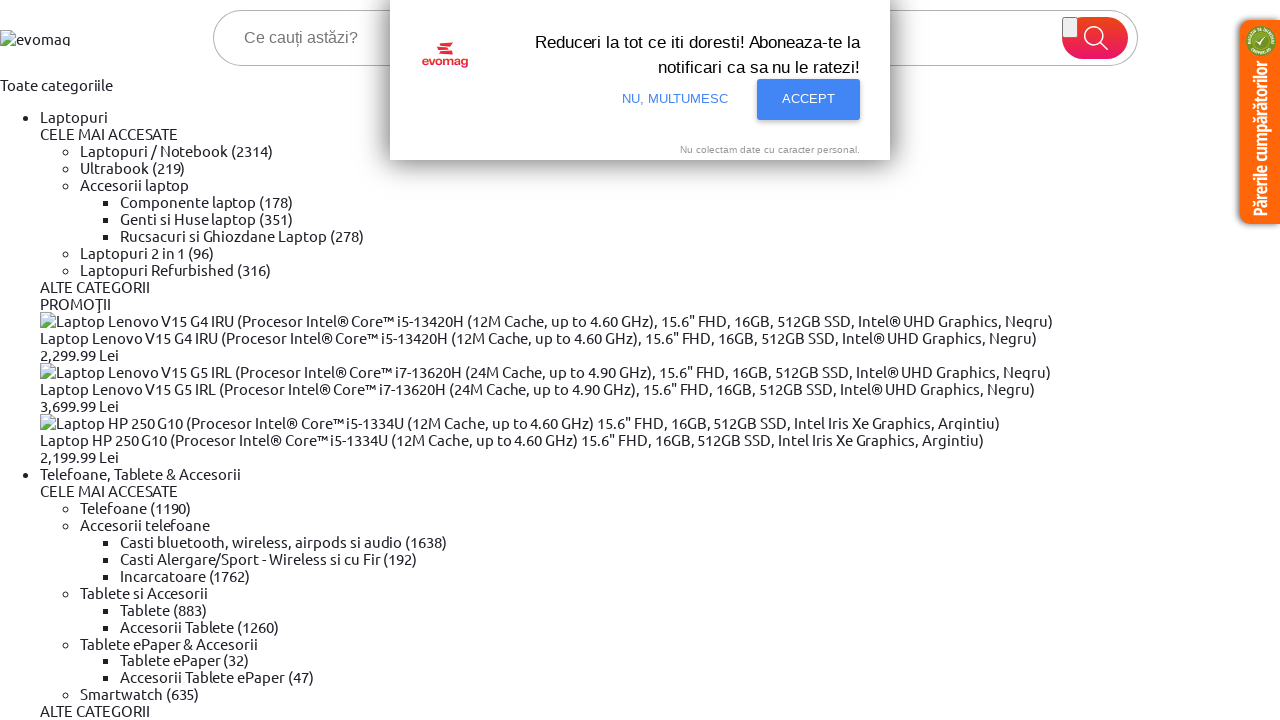

Waited for page 2 (with pagination filter) to fully load
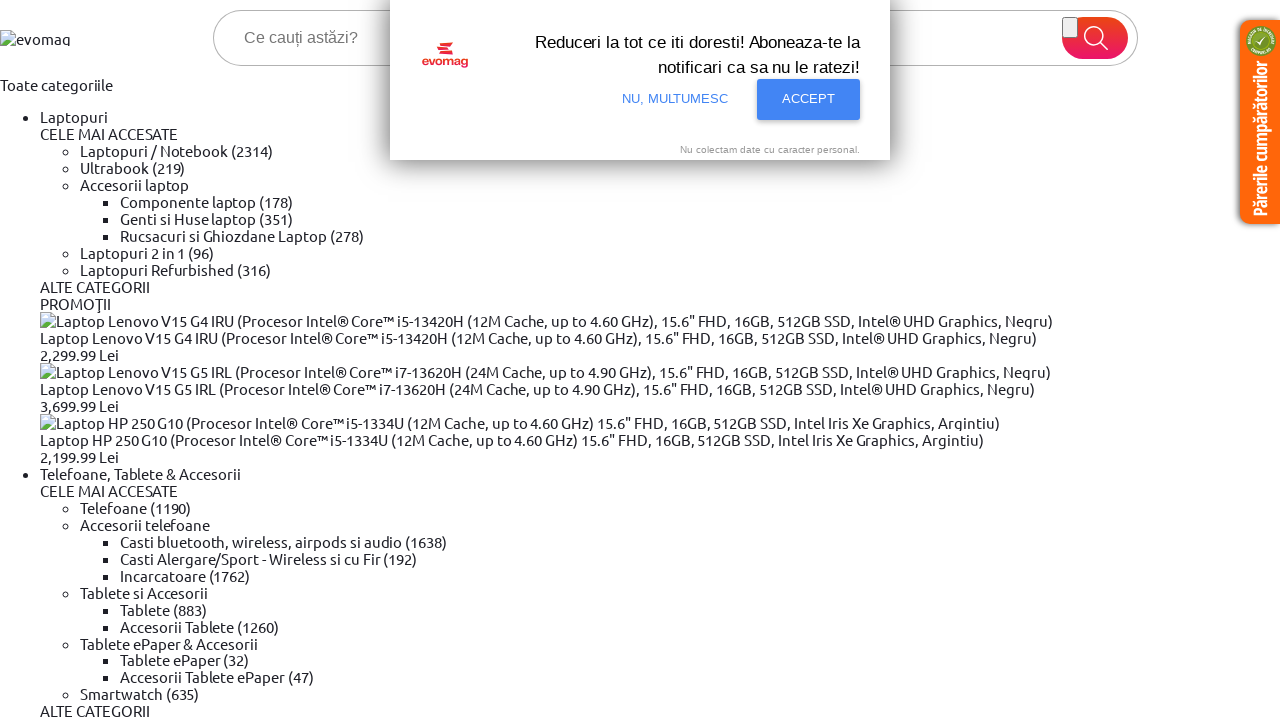

Navigated to page 1 of laptop accessories category (without pagination filter)
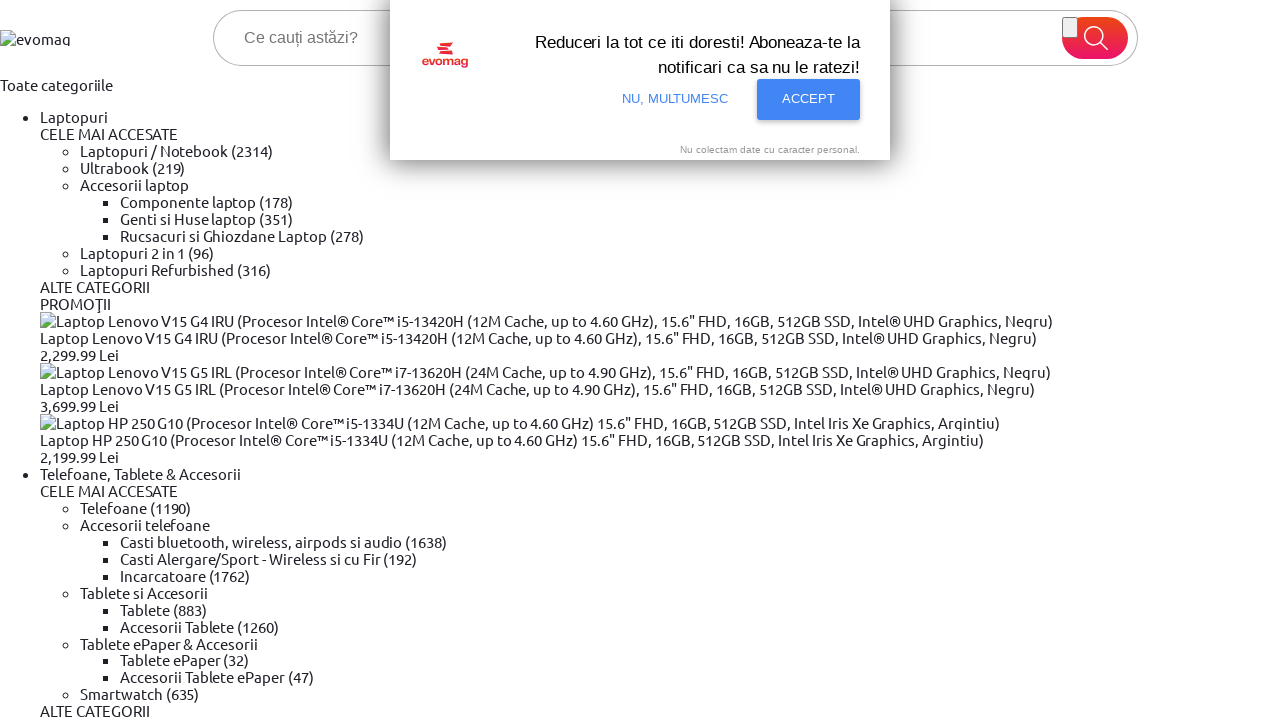

Waited for page 1 content to fully load
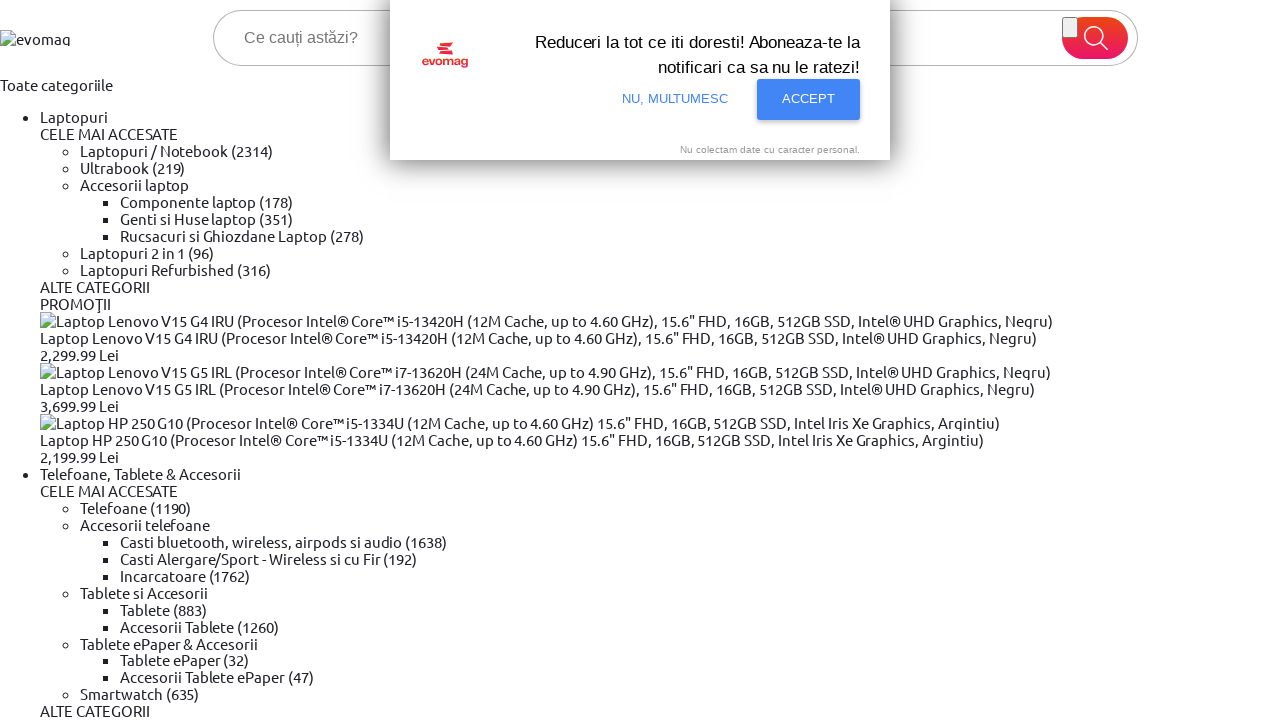

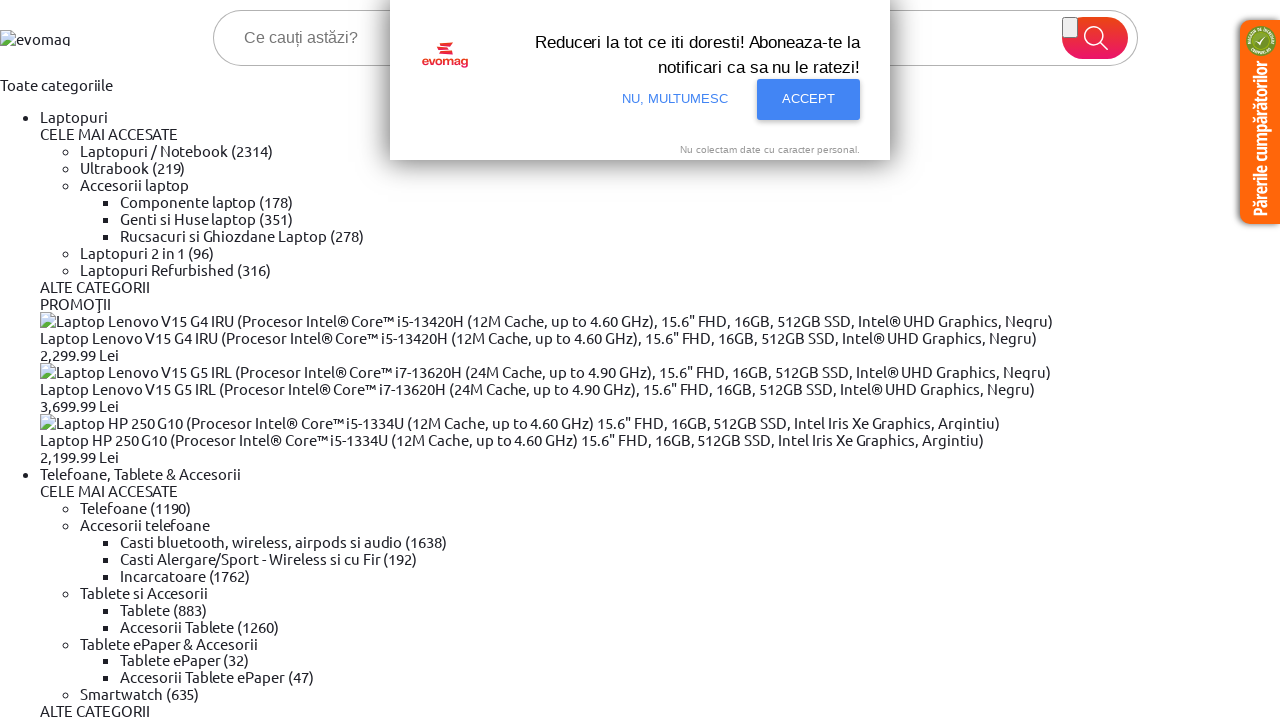